Tests Field Museum Online Store by navigating from main site to store page, then verifies the navigation tabs (Exclusives, Areas Of Interest, Apparel & Accessories, Home, Kids, Gifts) have the expected number of submenu links.

Starting URL: https://www.fieldmuseum.org/

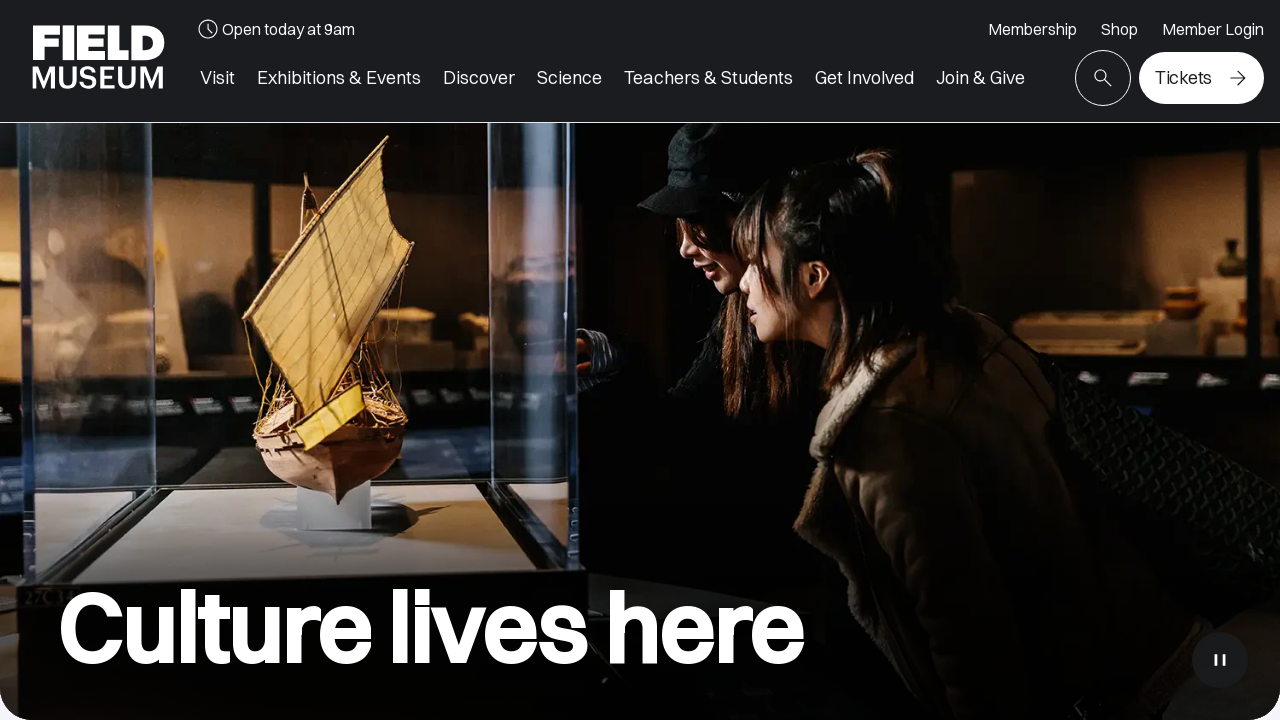

Navigated to Field Museum online store at http://store.fieldmuseum.org/
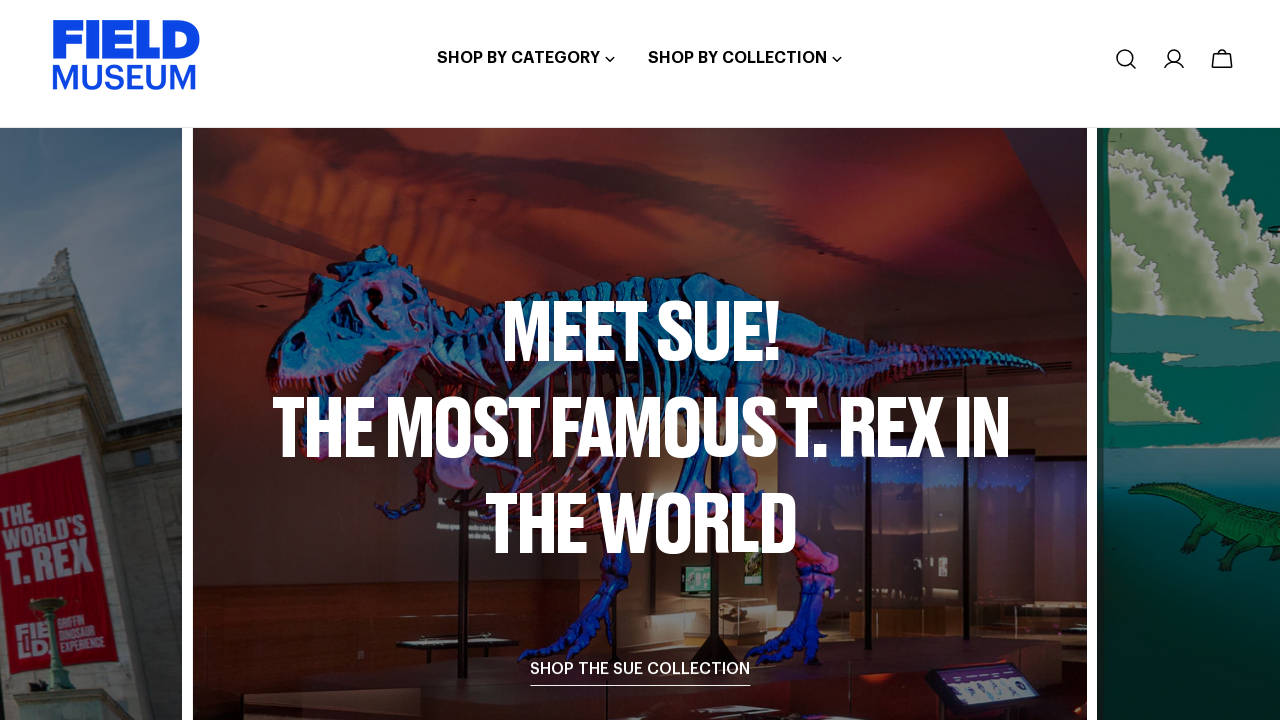

Store page loaded and DOM content ready
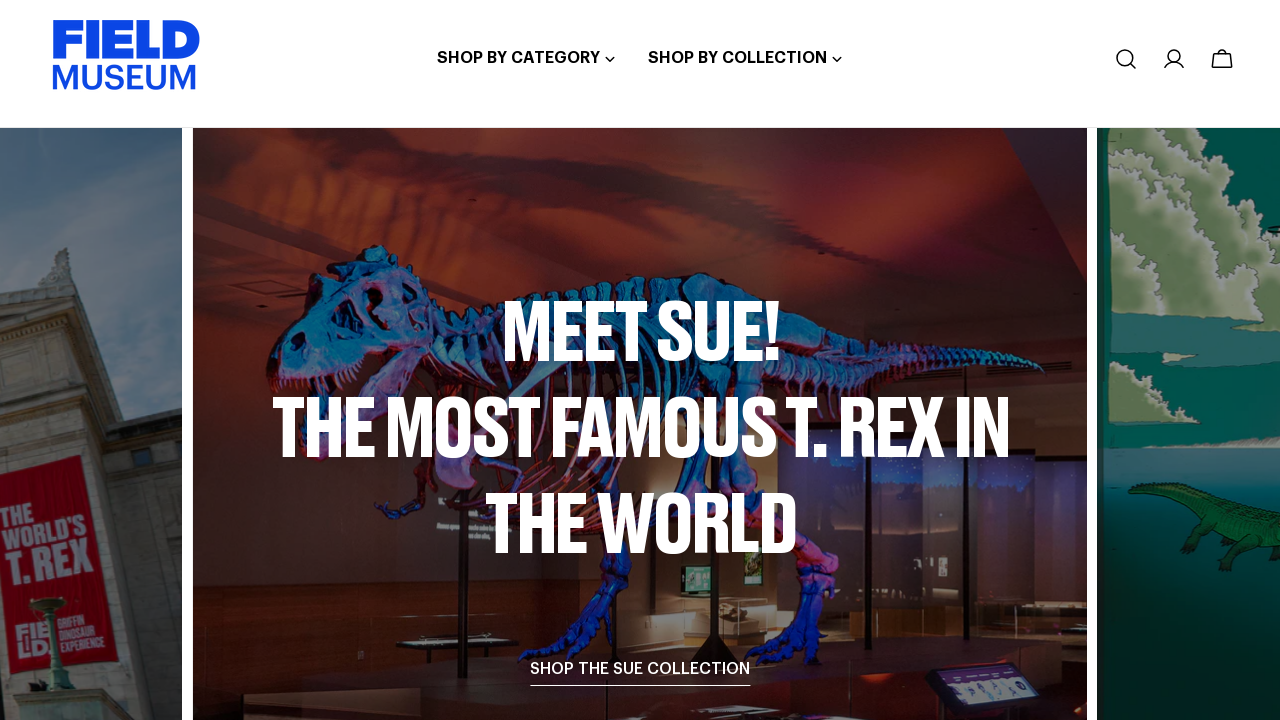

Exclusives tab has 0 submenu links
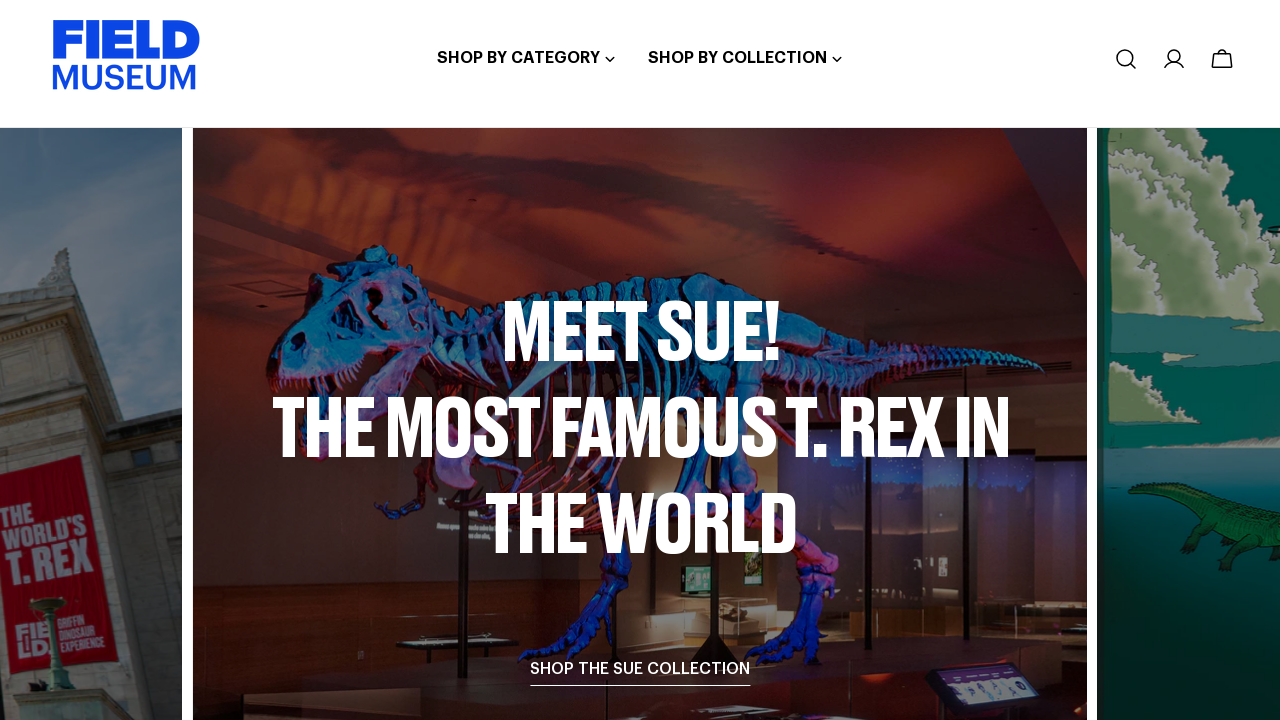

Areas Of Interest tab has 0 submenu links
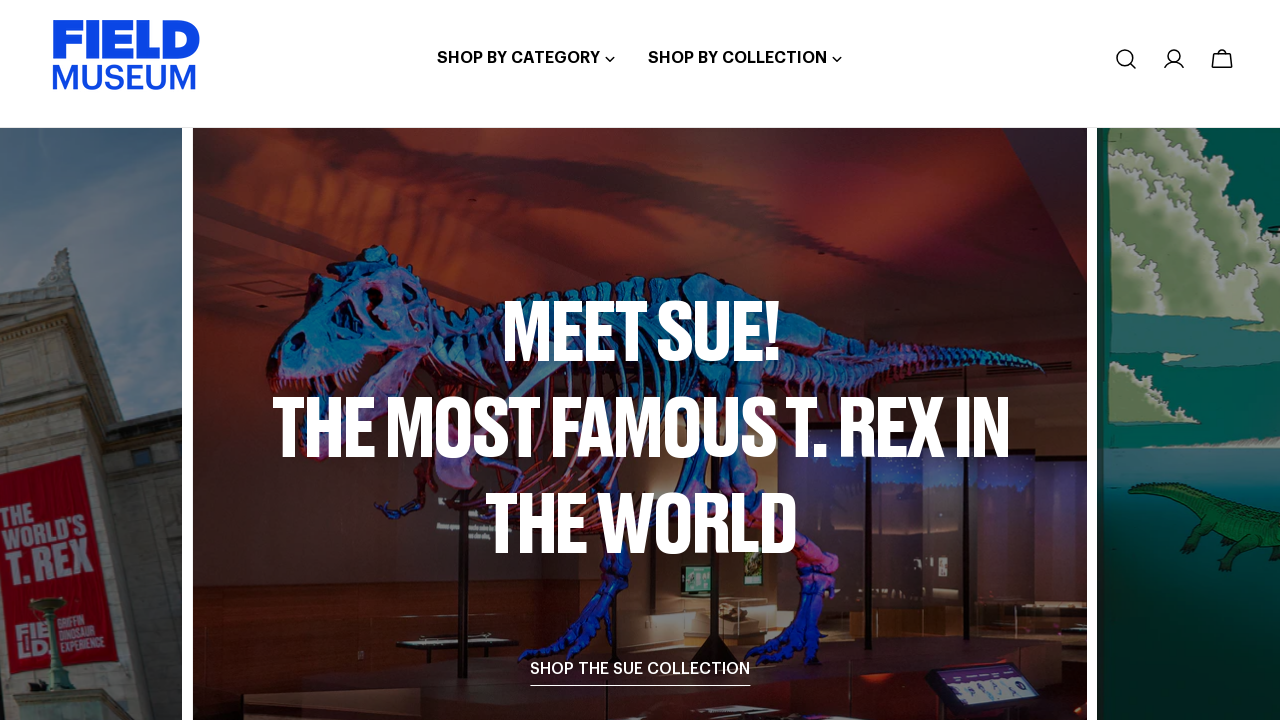

Apparel & Accessories tab has 0 submenu links
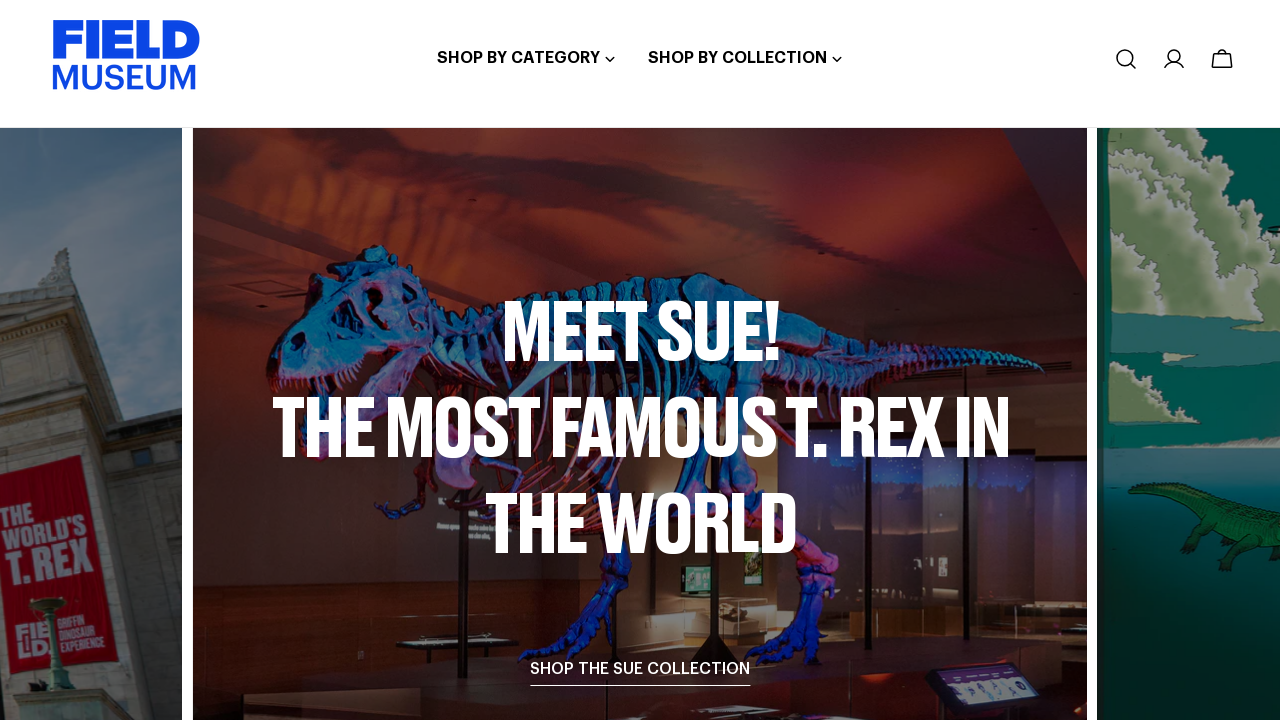

Home tab has 0 submenu links
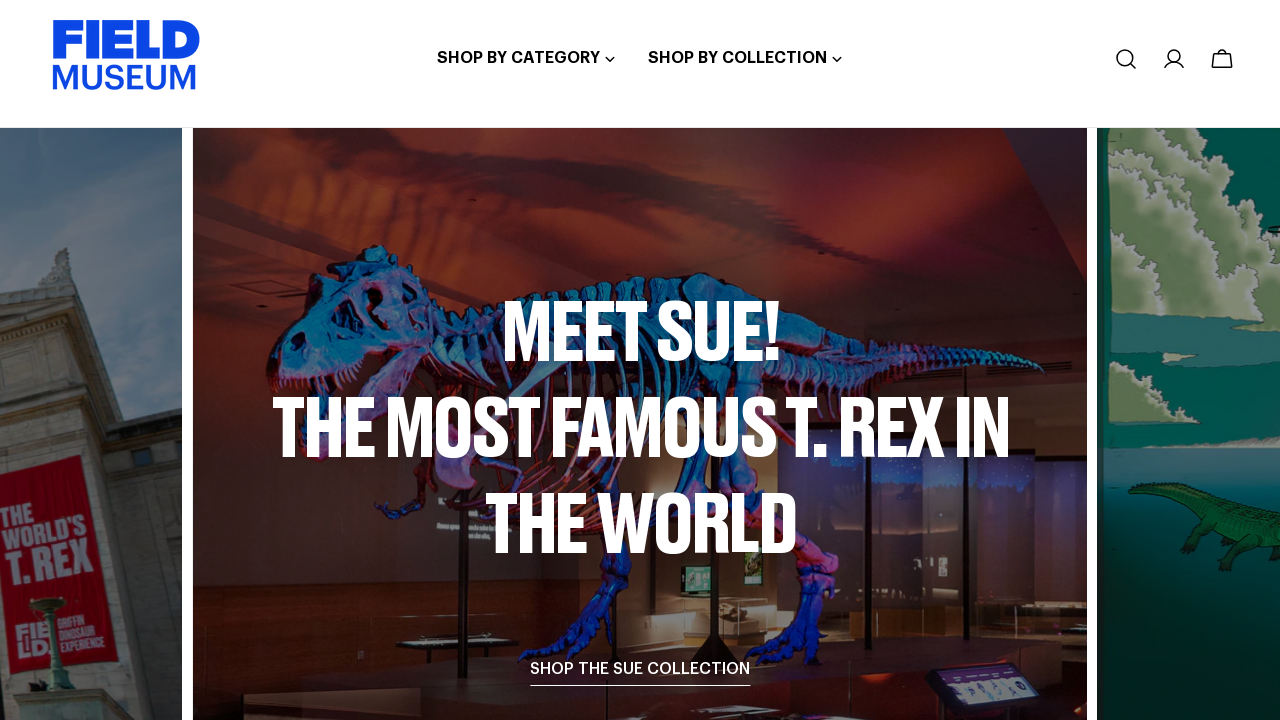

Kids tab has 0 submenu links
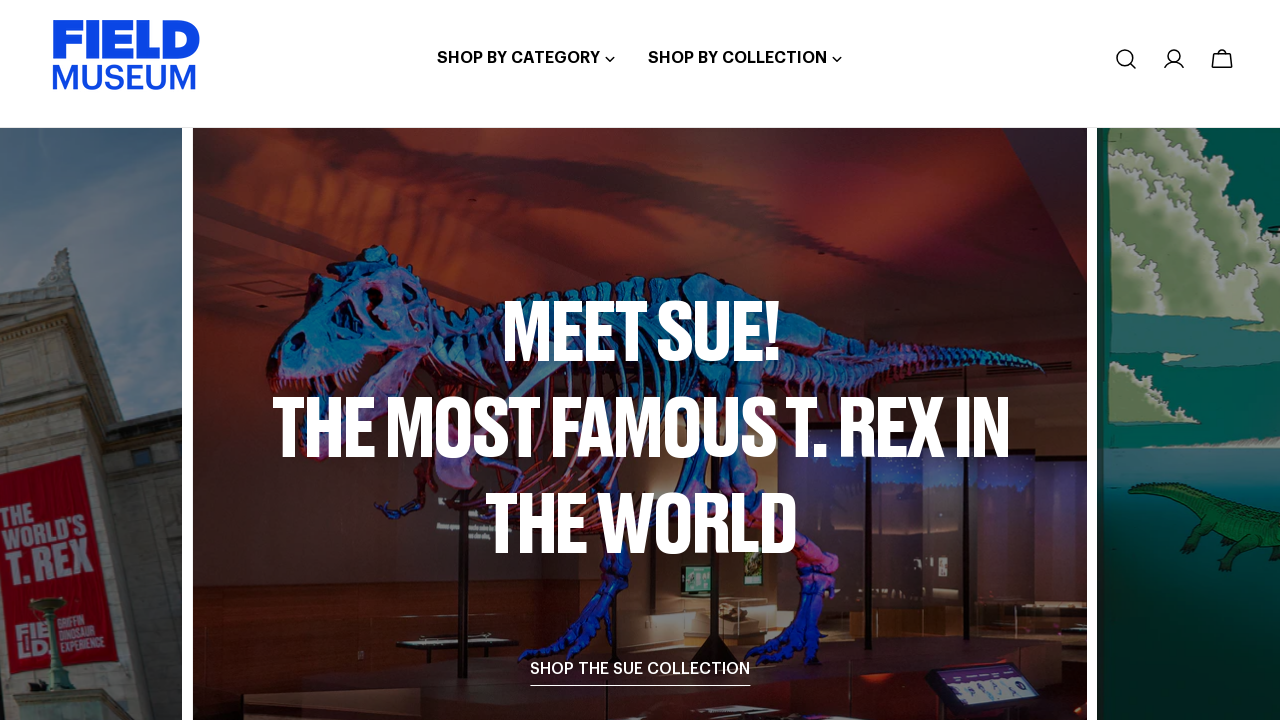

Gifts tab has 0 submenu links
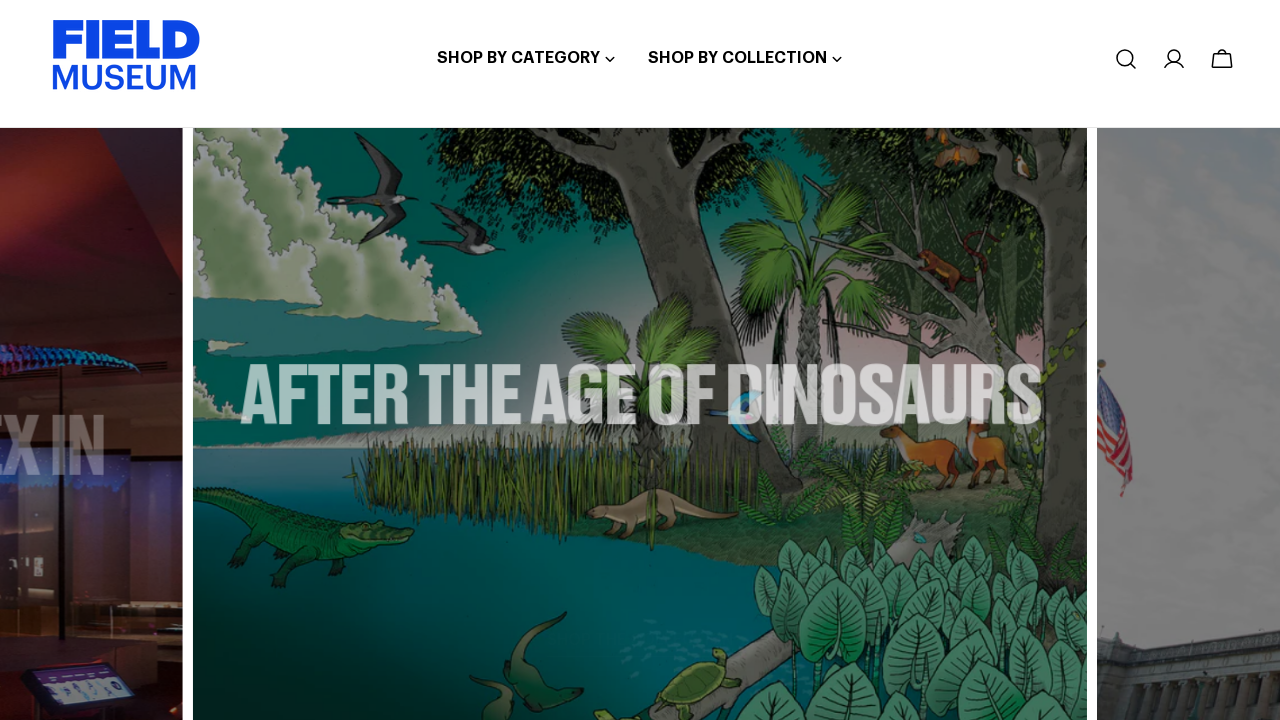

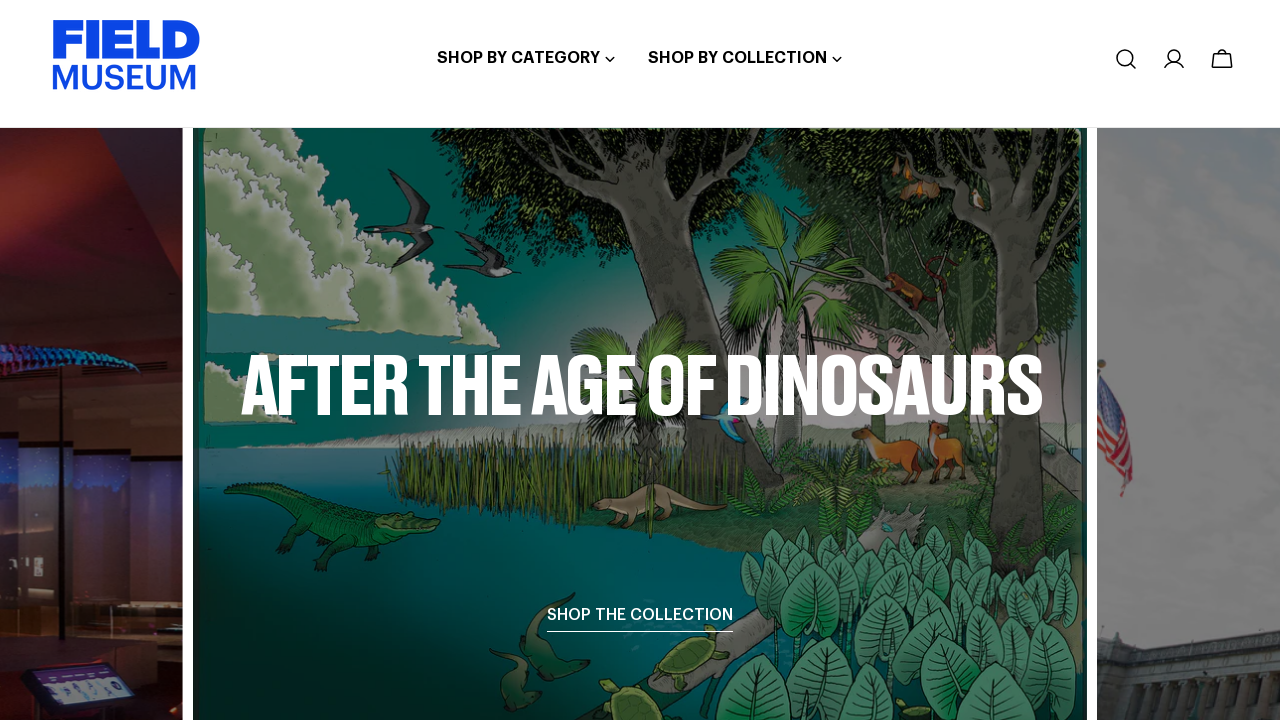